Fills out a practice form on DemoQA website with various input fields including name, email, gender, phone, date of birth, and address

Starting URL: https://demoqa.com/automation-practice-form

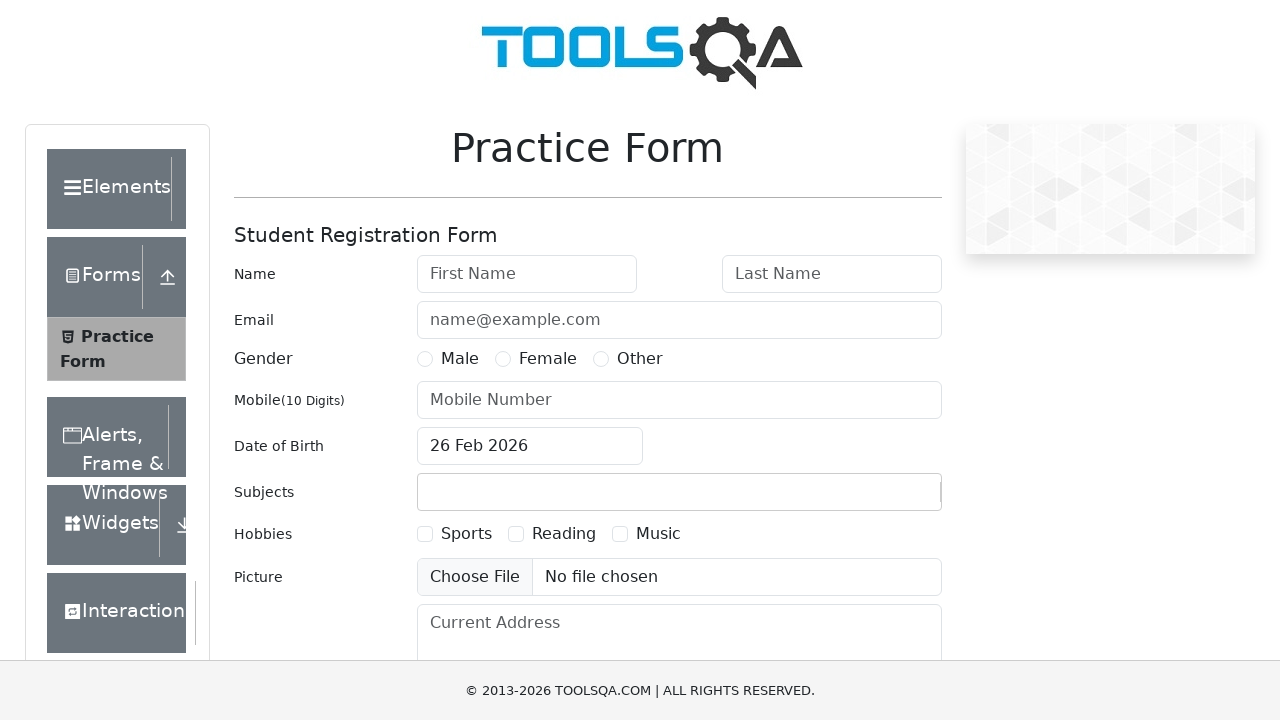

Filled first name field with 'ABCDEF' on #firstName
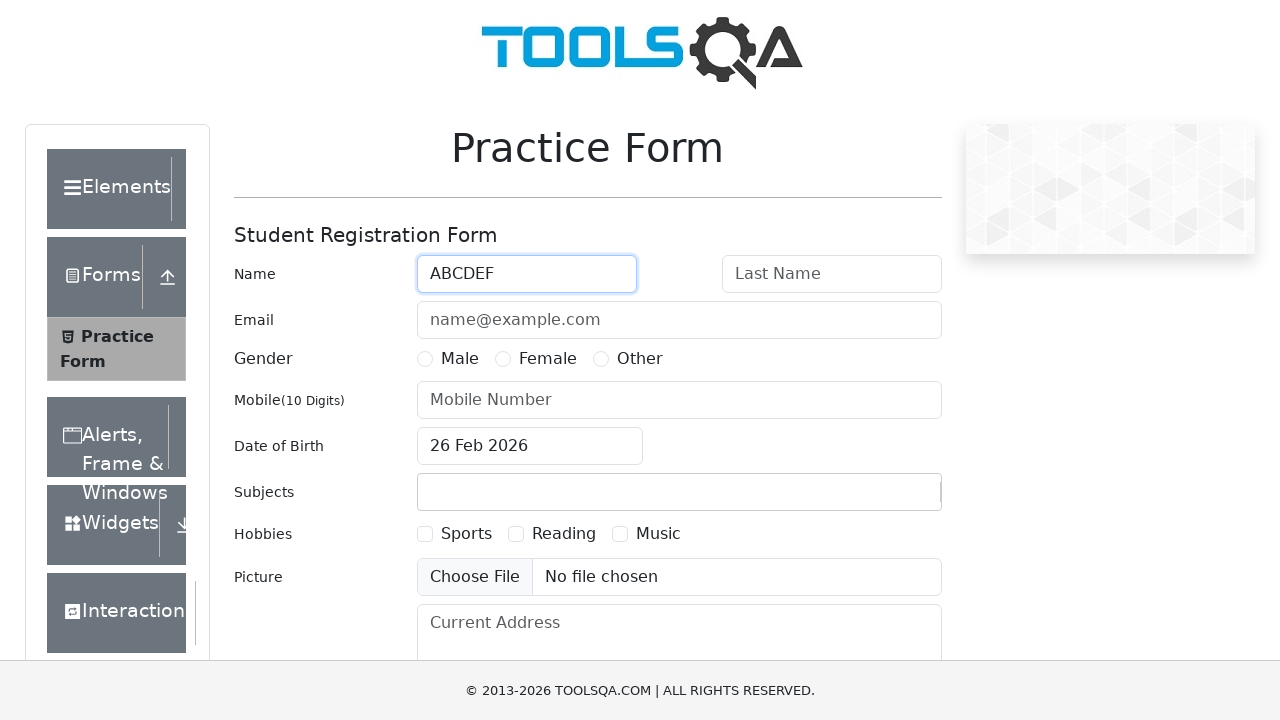

Filled last name field with 'ABCDEF' on #lastName
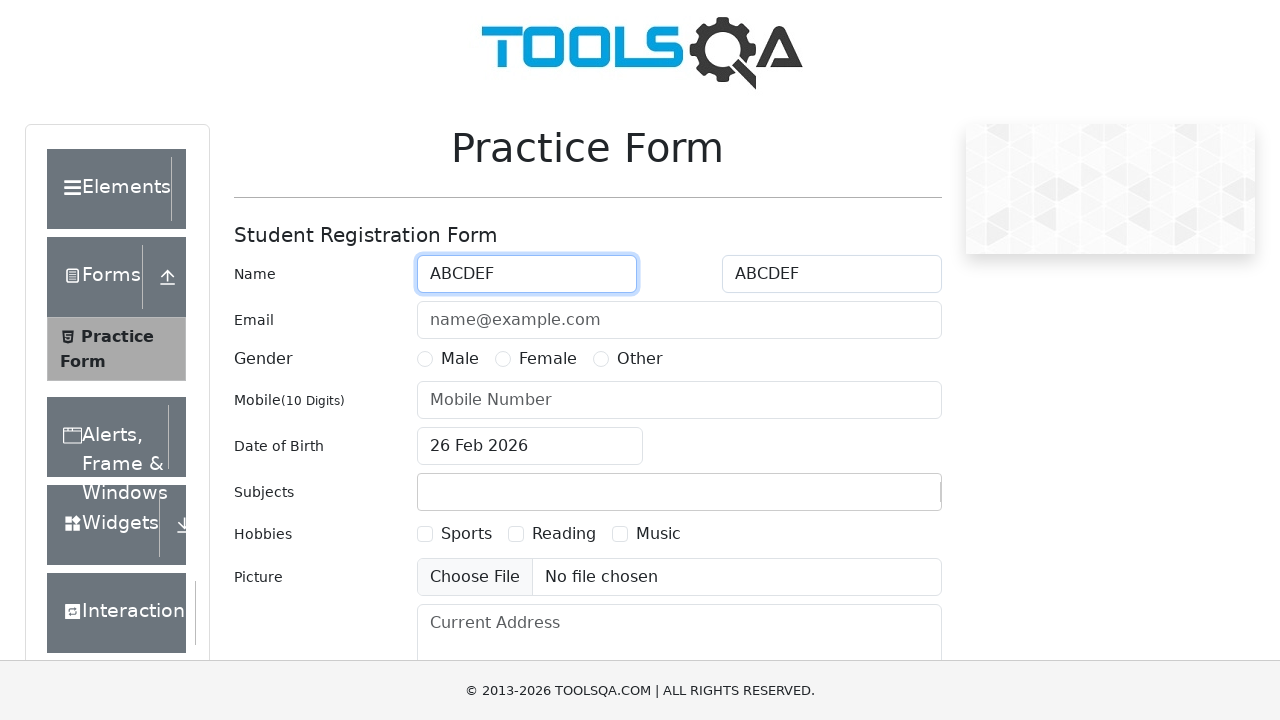

Filled email field with 'abc@xyz.com' on #userEmail
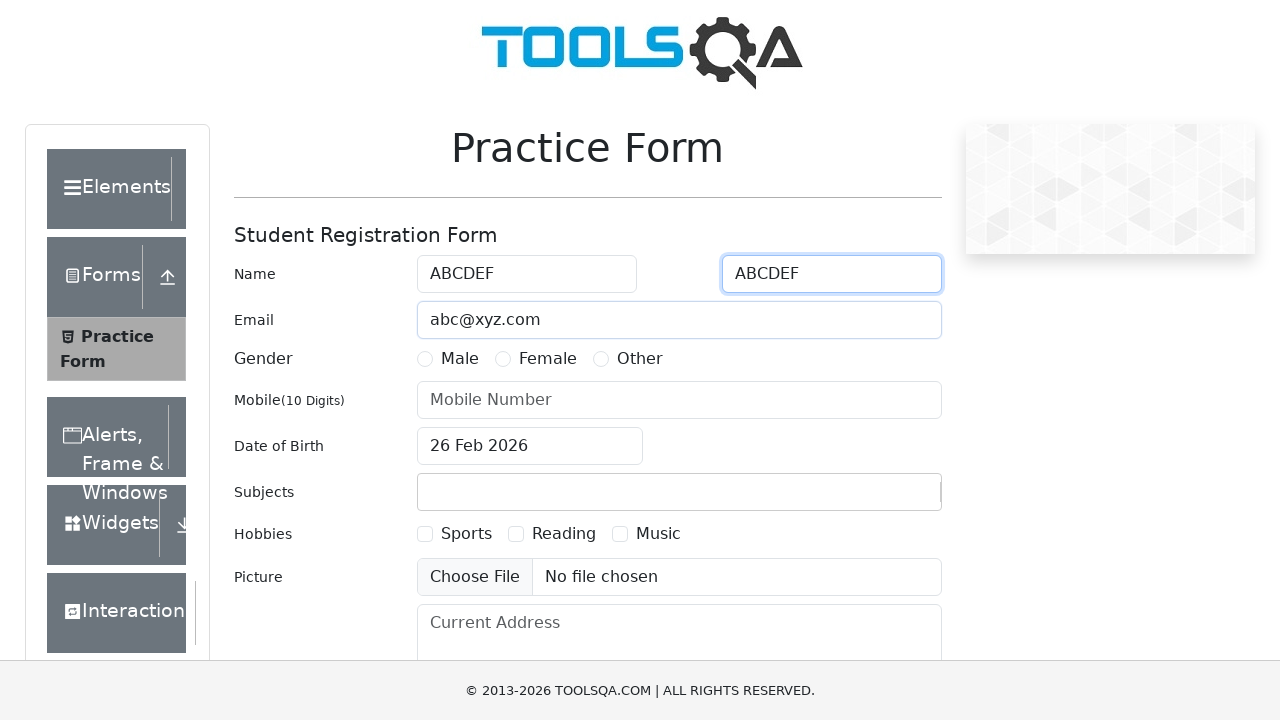

Selected male gender option at (425, 359) on #gender-radio-1
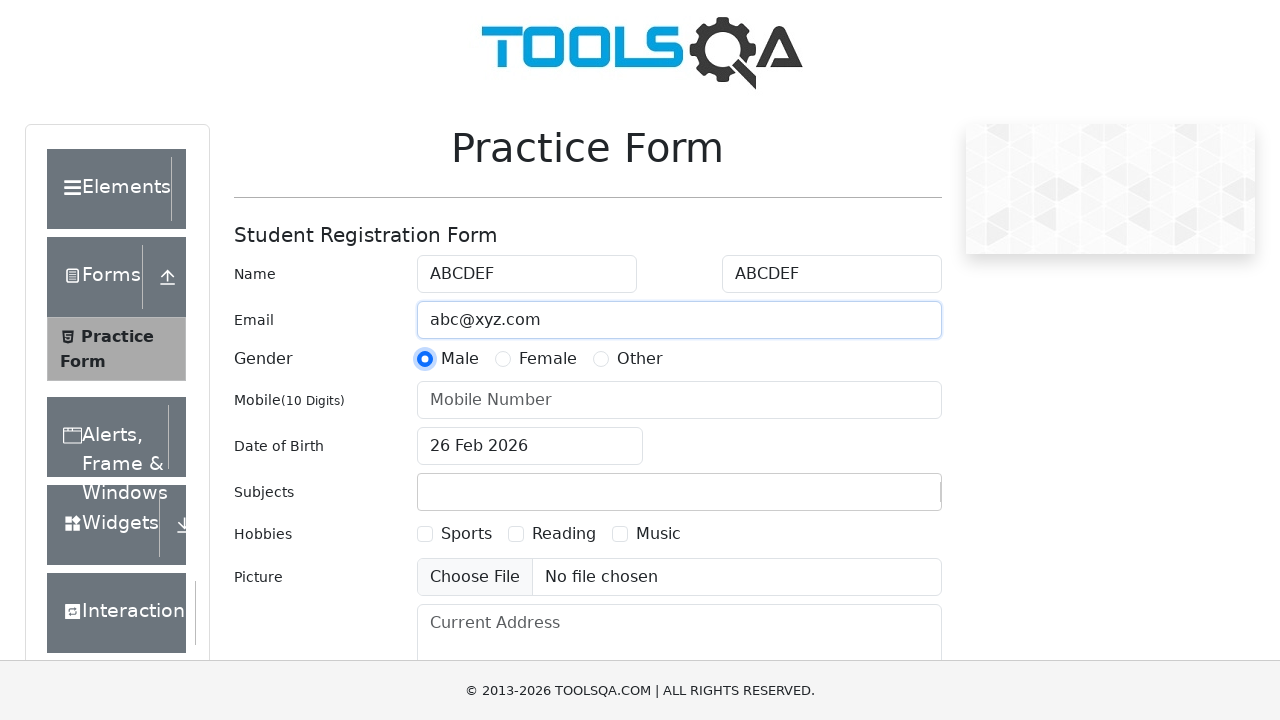

Filled phone number field with '9345623230' on #userNumber
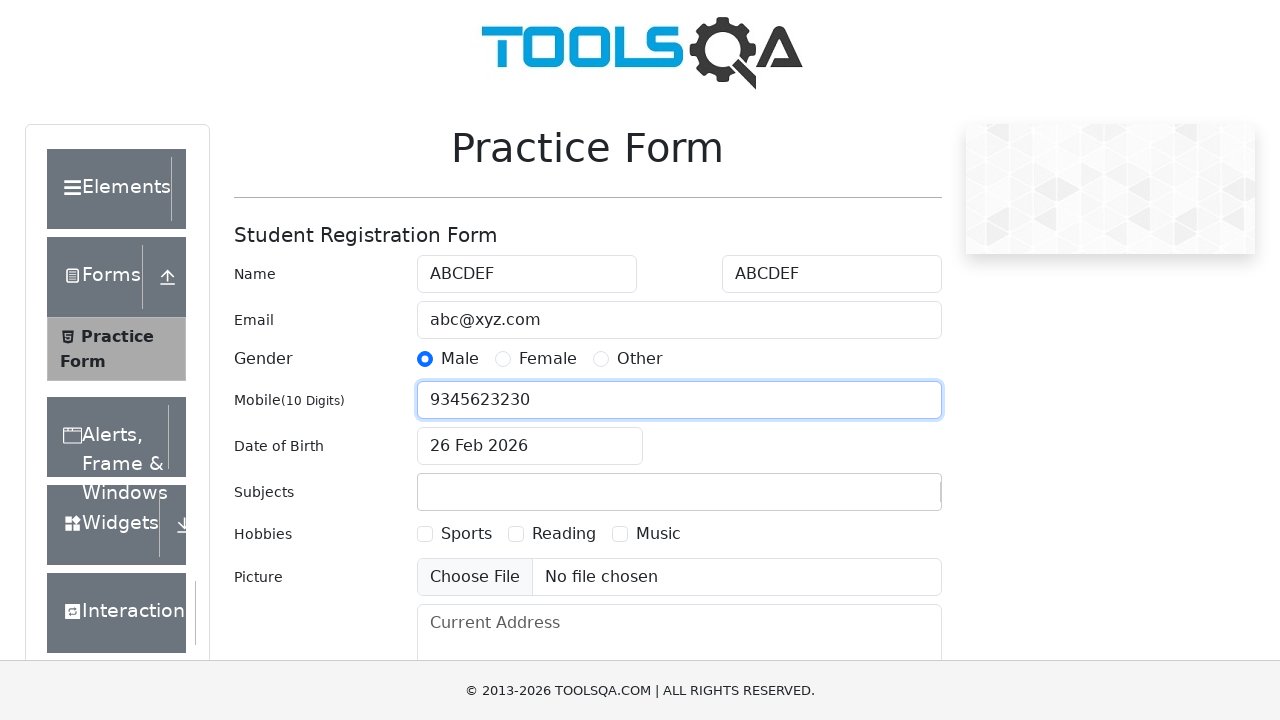

Filled date of birth field with '20 Feb 1999' on #dateOfBirthInput
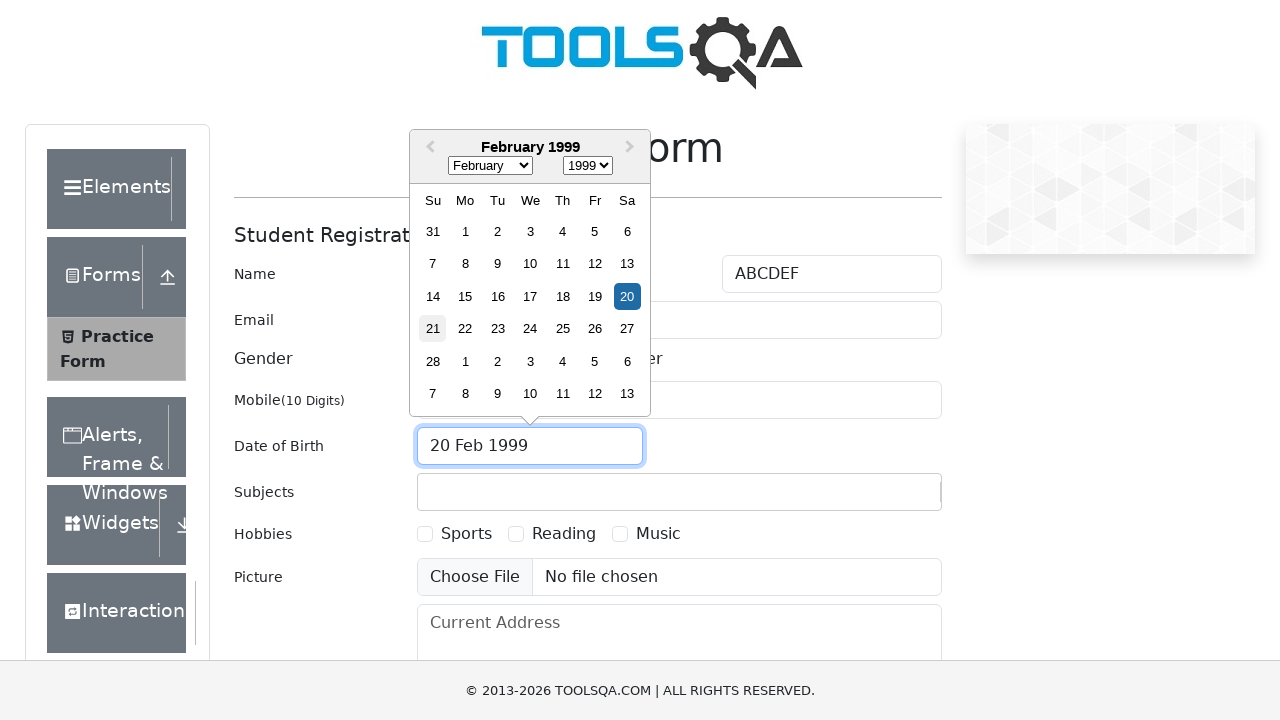

Filled current address field with 'abc Street, cde Province, df3 j39, CANADA' on #currentAddress
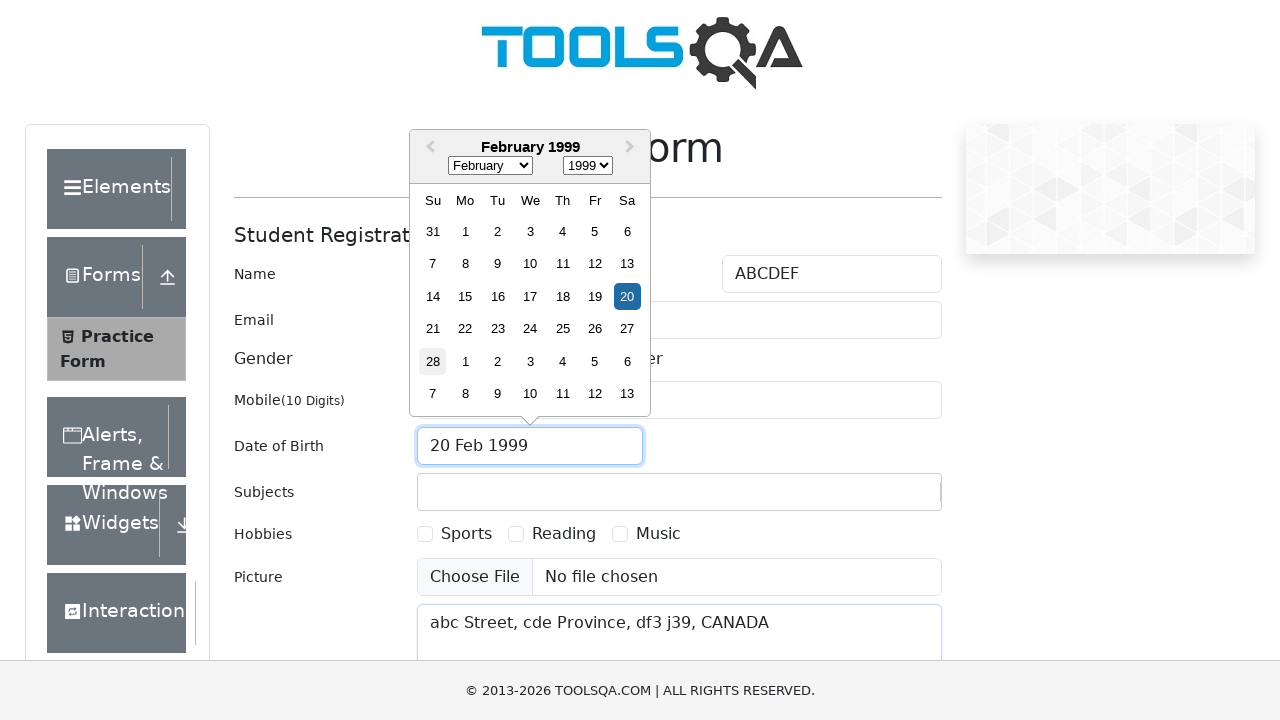

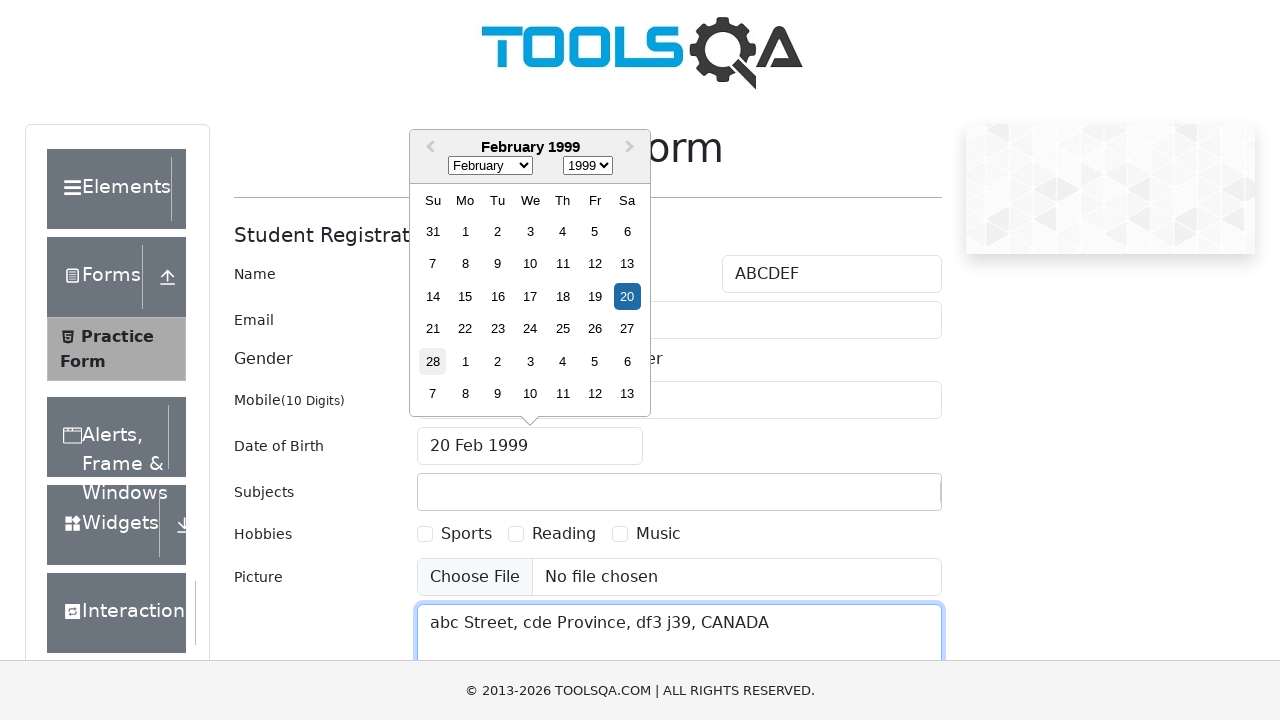